Tests single window navigation by clicking on Electronics category, then the first product, and using browser back navigation twice to return to the homepage.

Starting URL: https://www.testotomasyonu.com

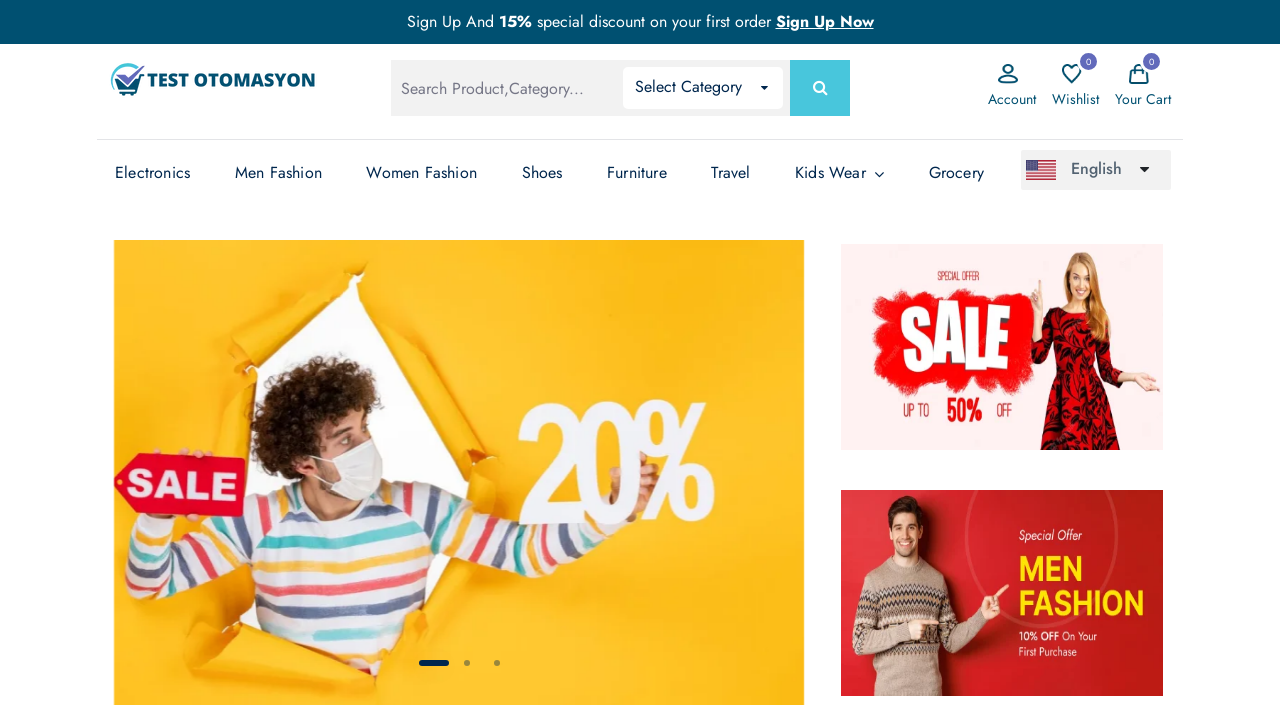

Clicked on Electronics category link at (153, 173) on xpath=(//a[text()='Electronics'])[3]
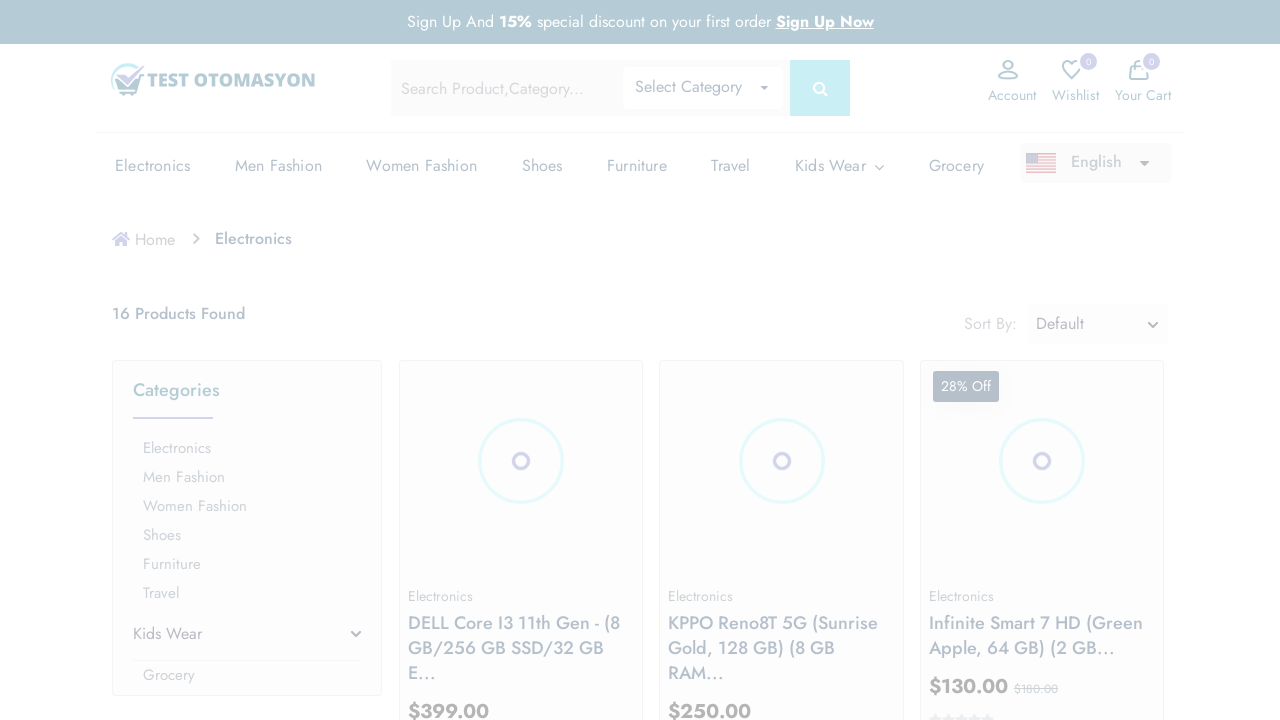

Electronics category page loaded
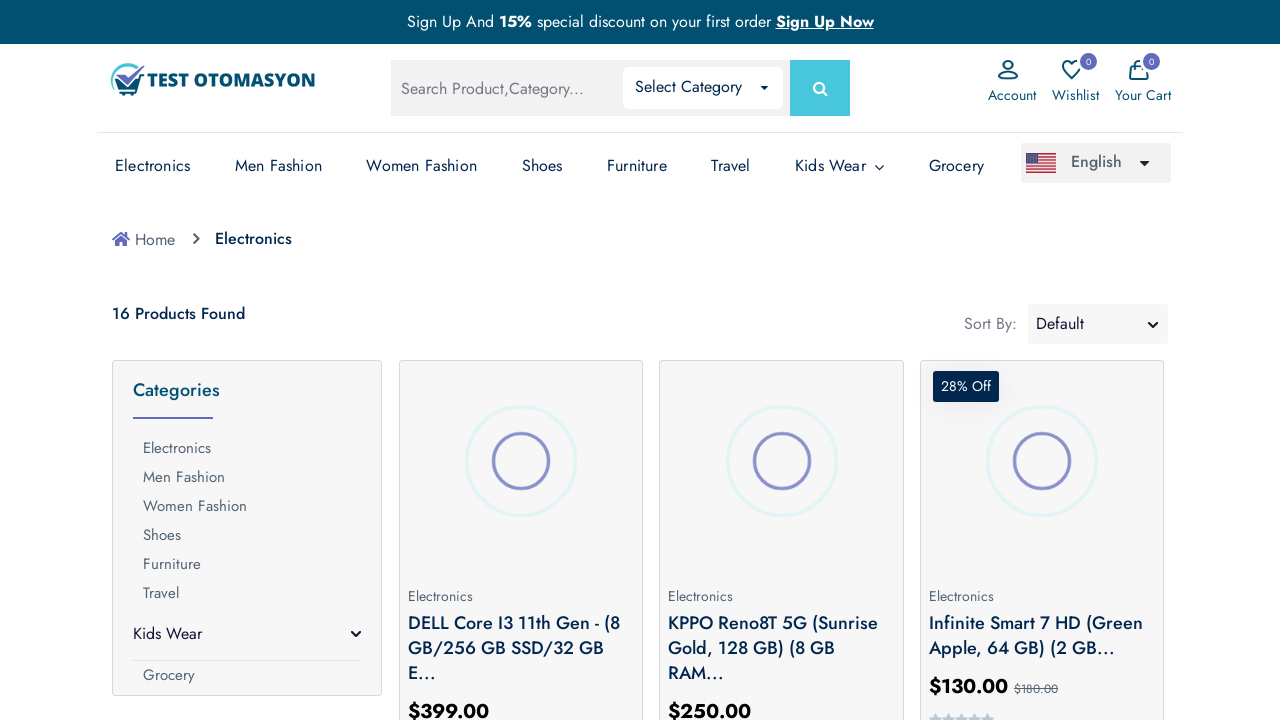

Clicked on first product image at (521, 461) on xpath=(//a[@class='prod-img'])[1]
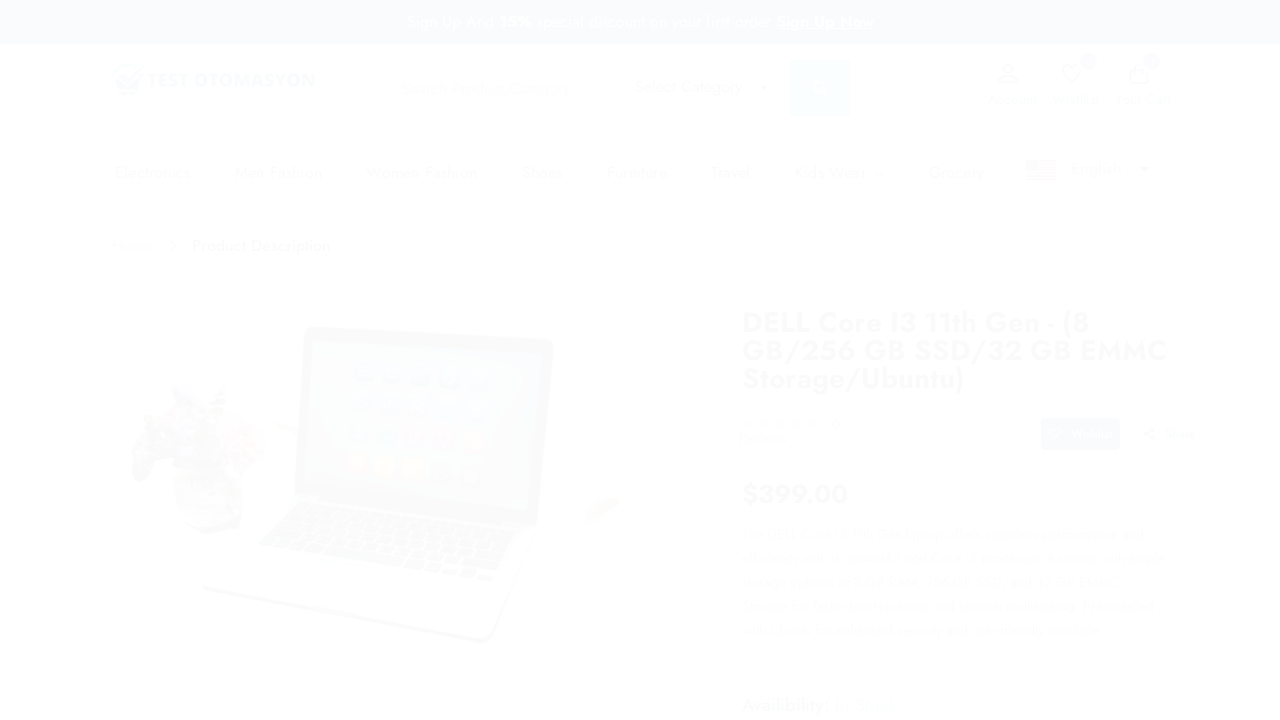

Product detail page loaded
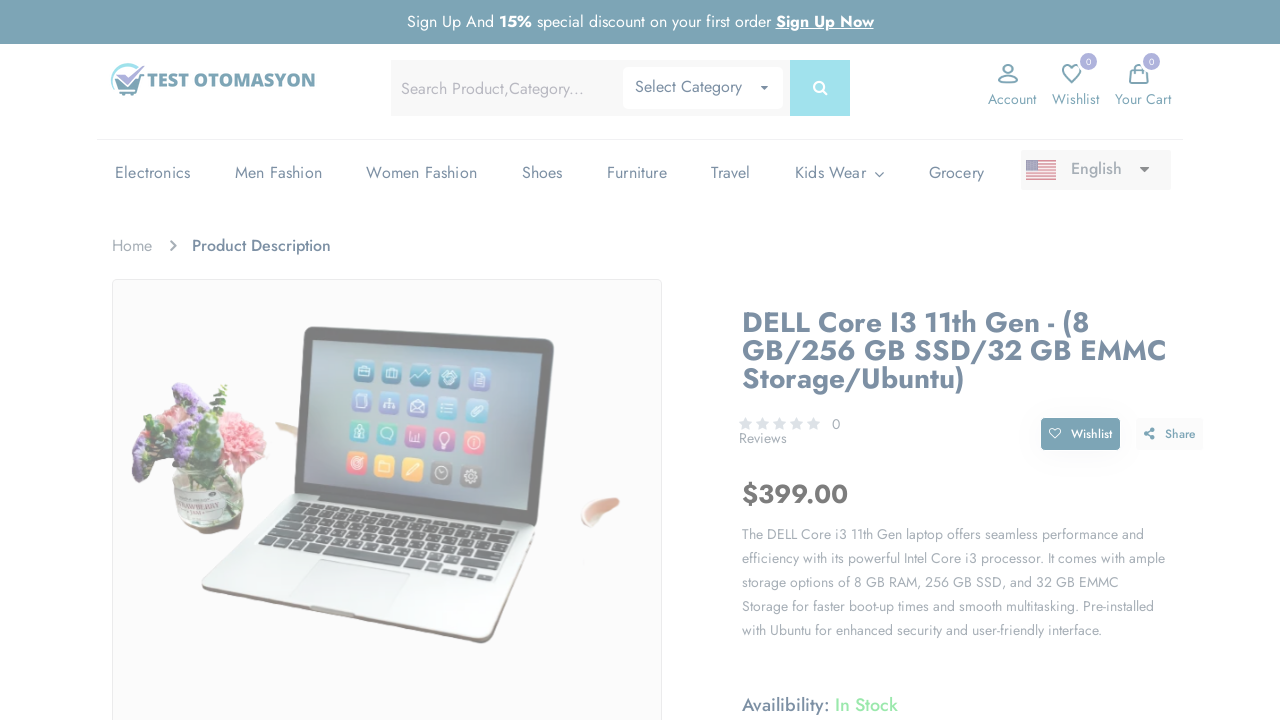

Navigated back to Electronics category page
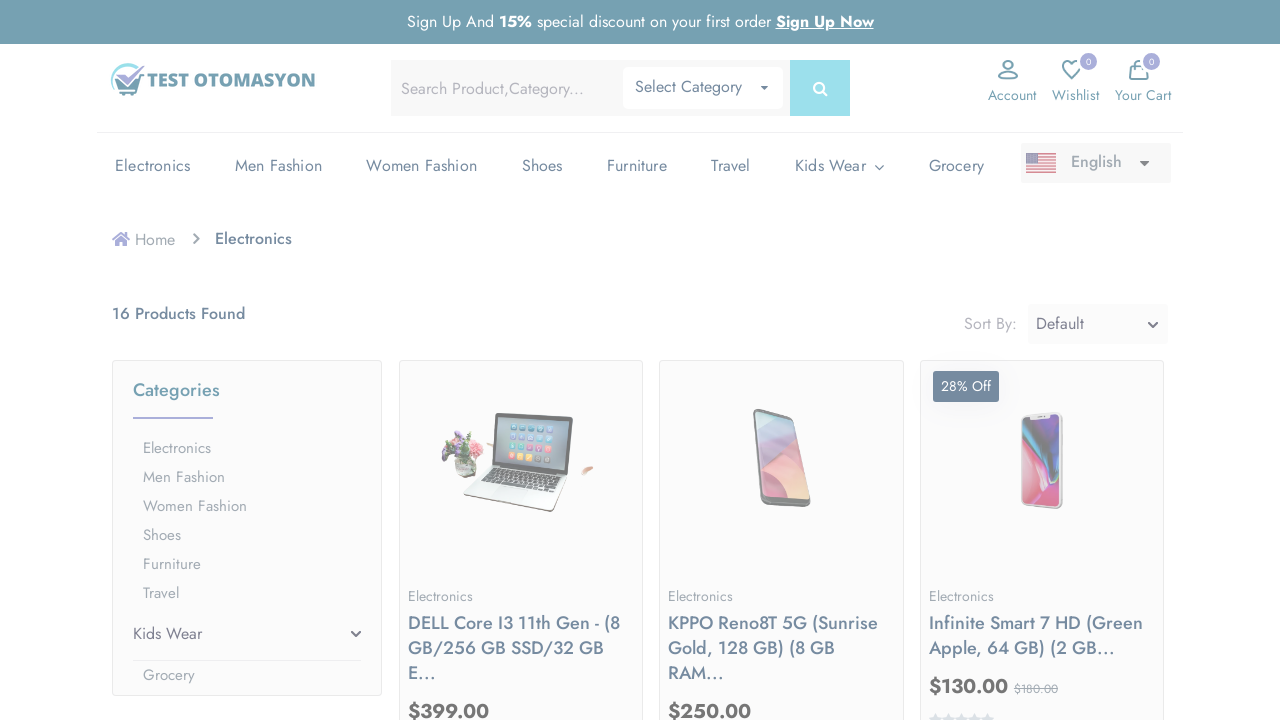

Category page reloaded after back navigation
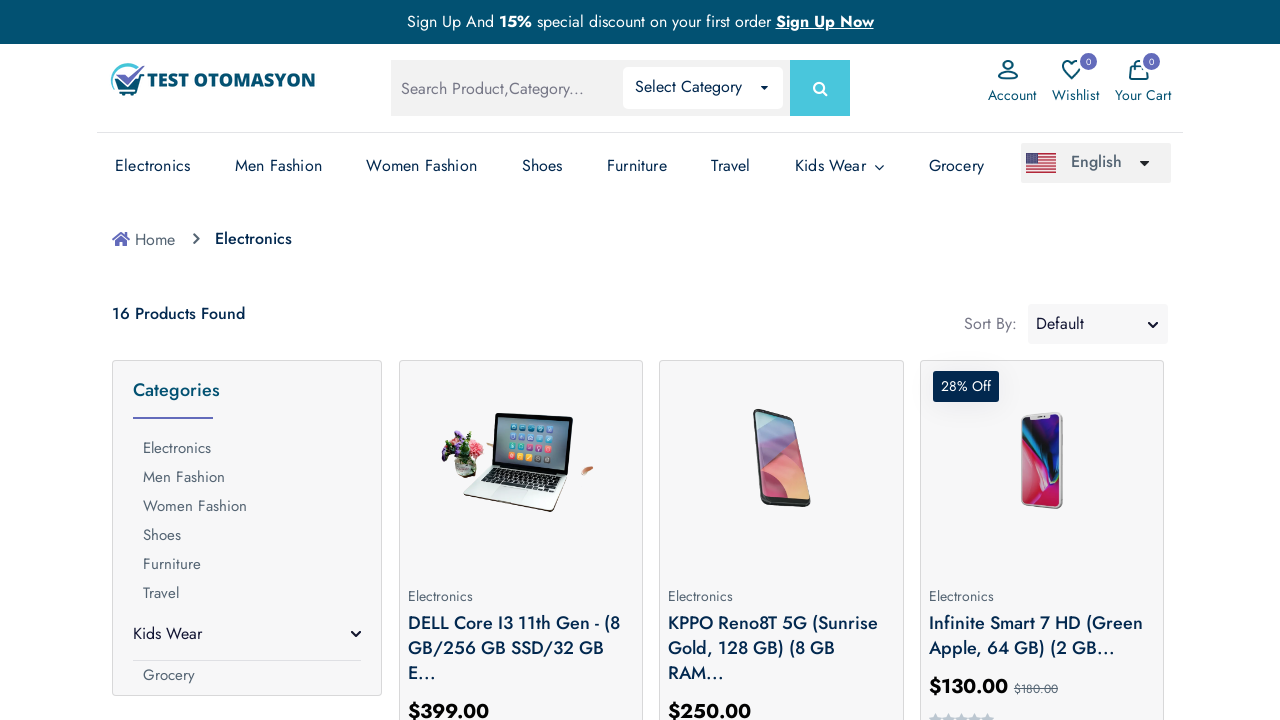

Navigated back to homepage
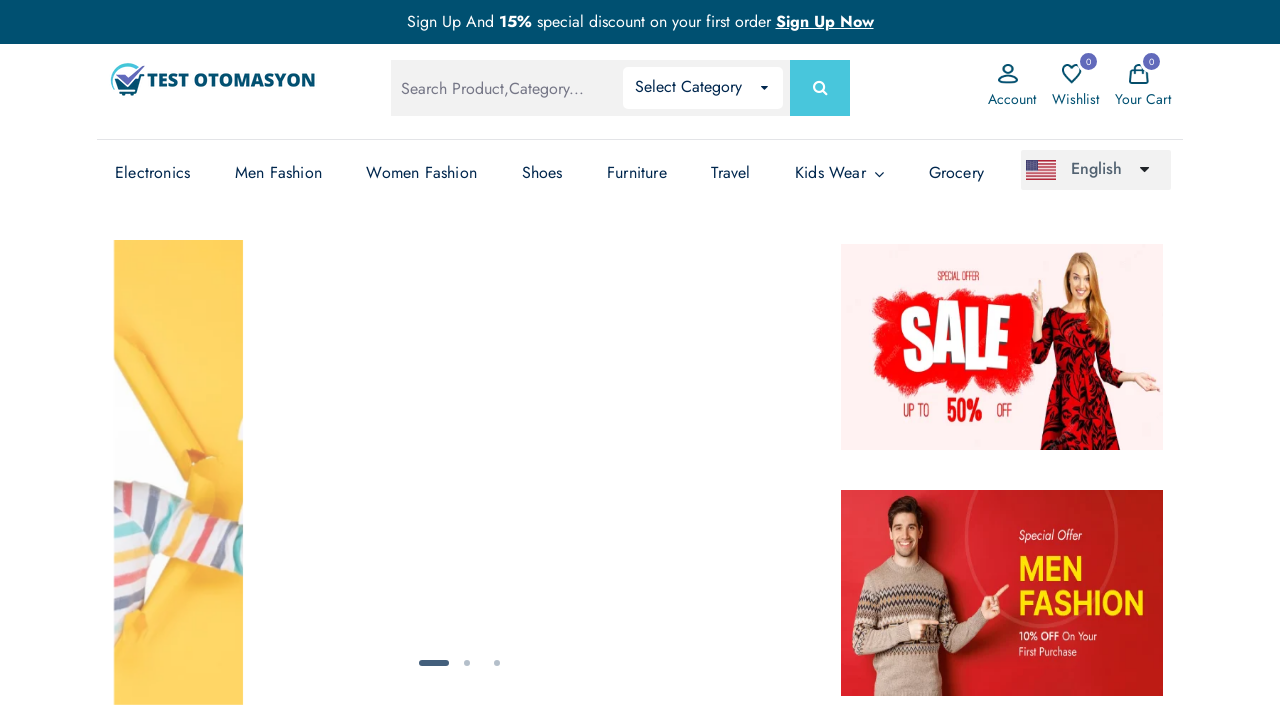

Homepage loaded after second back navigation
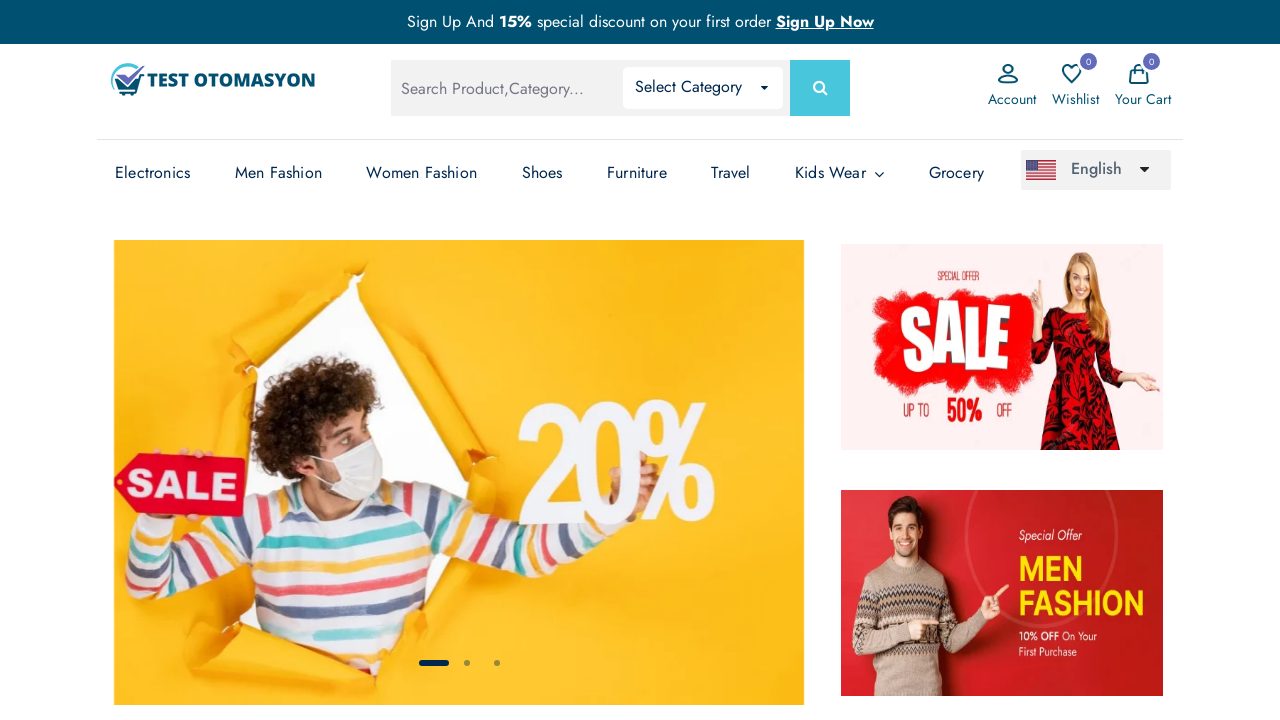

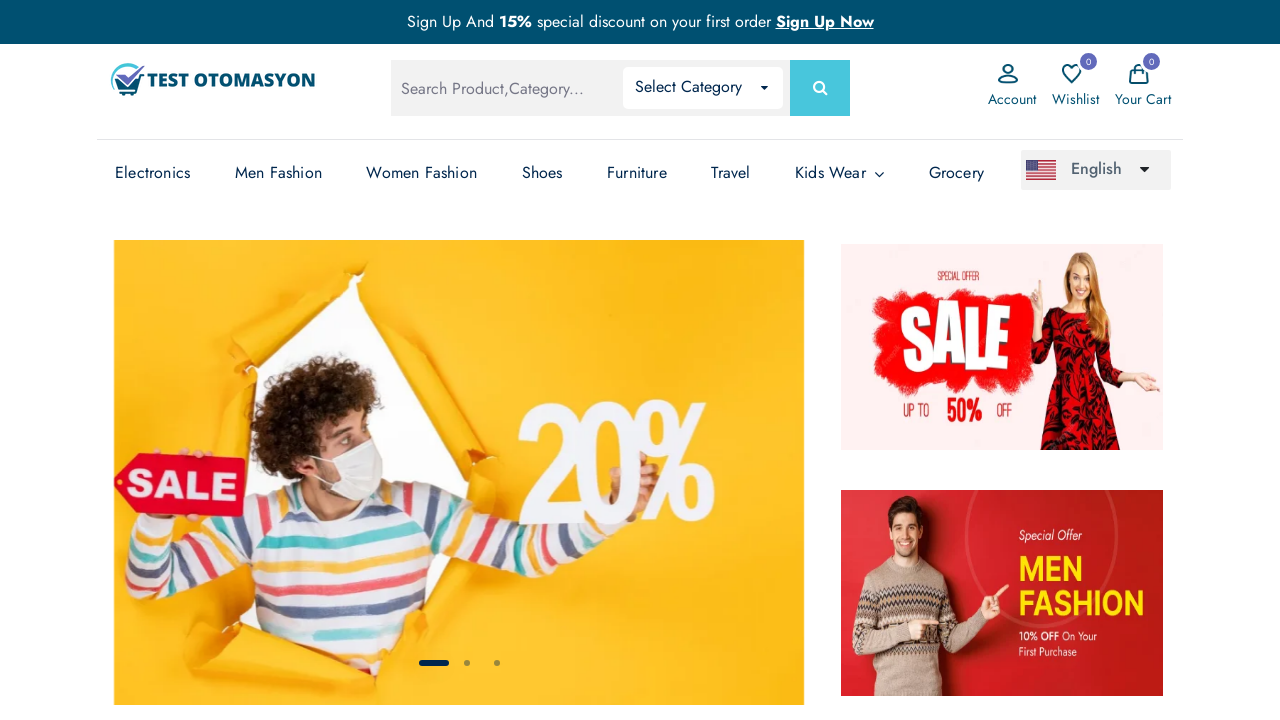